Tests clicking the "Add New Appointment" button and verifies that a modal appears

Starting URL: https://test-a-pet.vercel.app/

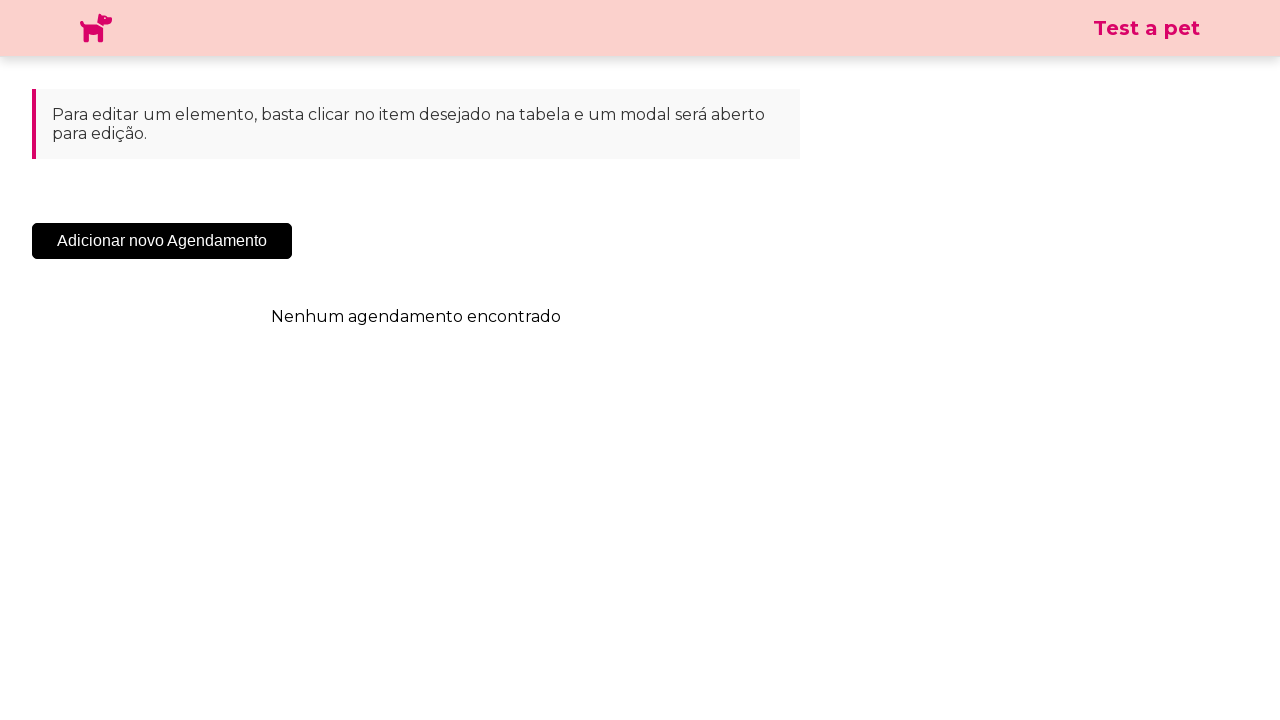

Clicked the 'Add New Appointment' button at (162, 241) on .sc-cHqXqK.kZzwzX
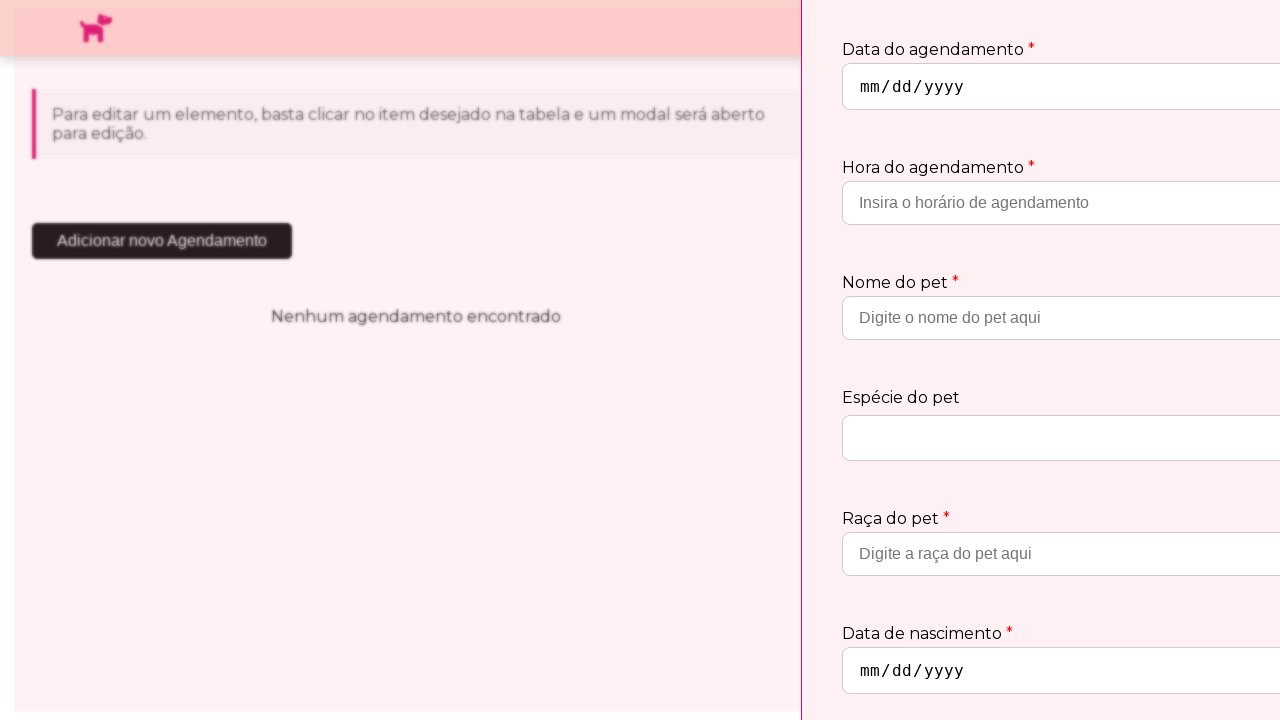

Waited for modal selector to appear
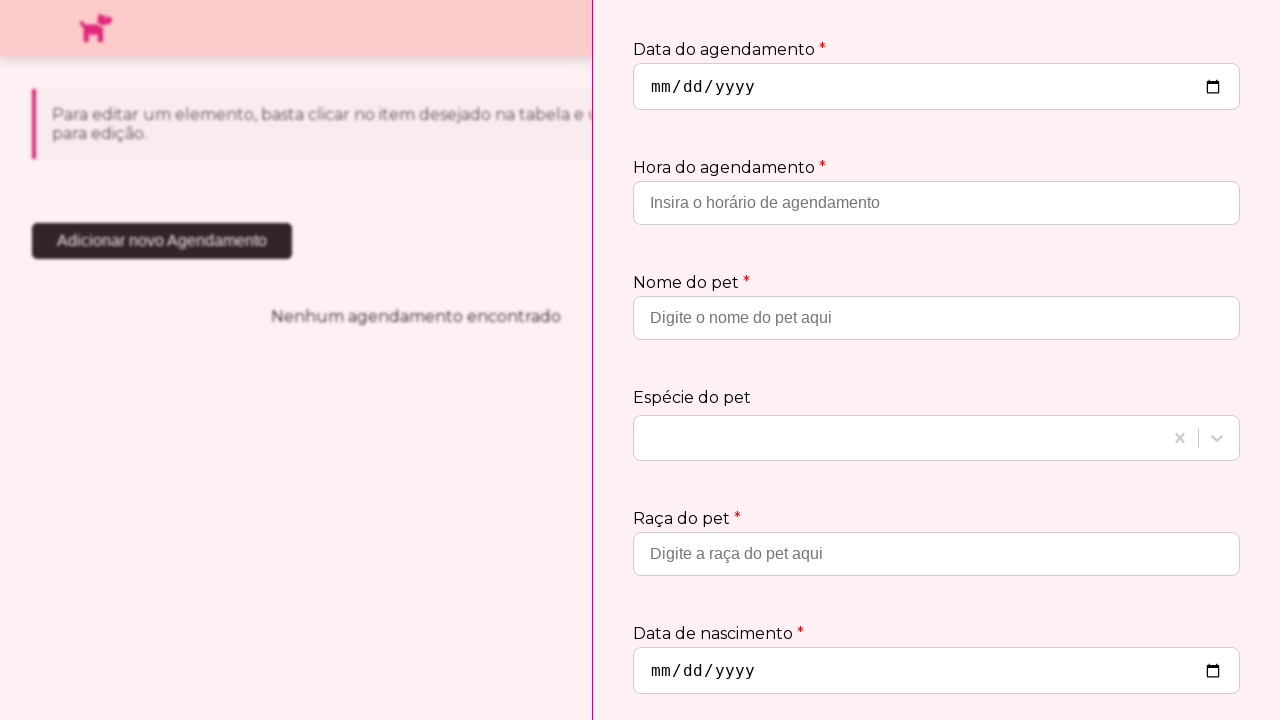

Verified that the appointment modal is visible
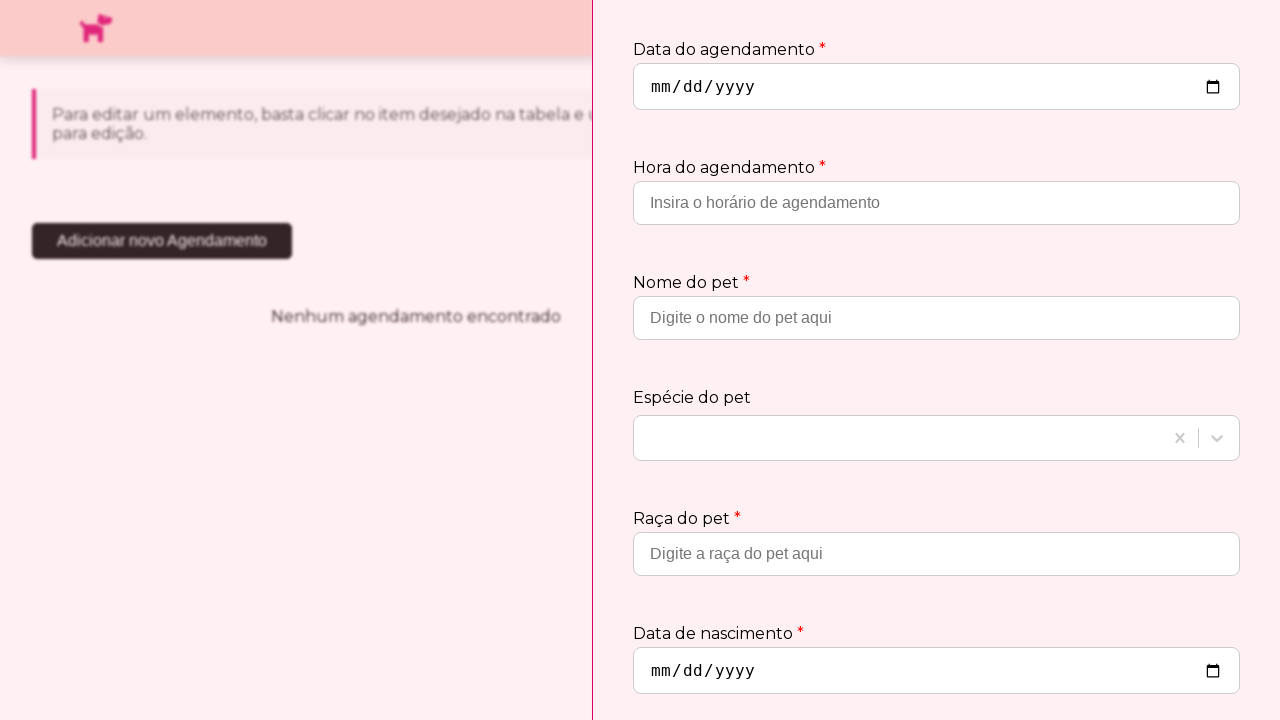

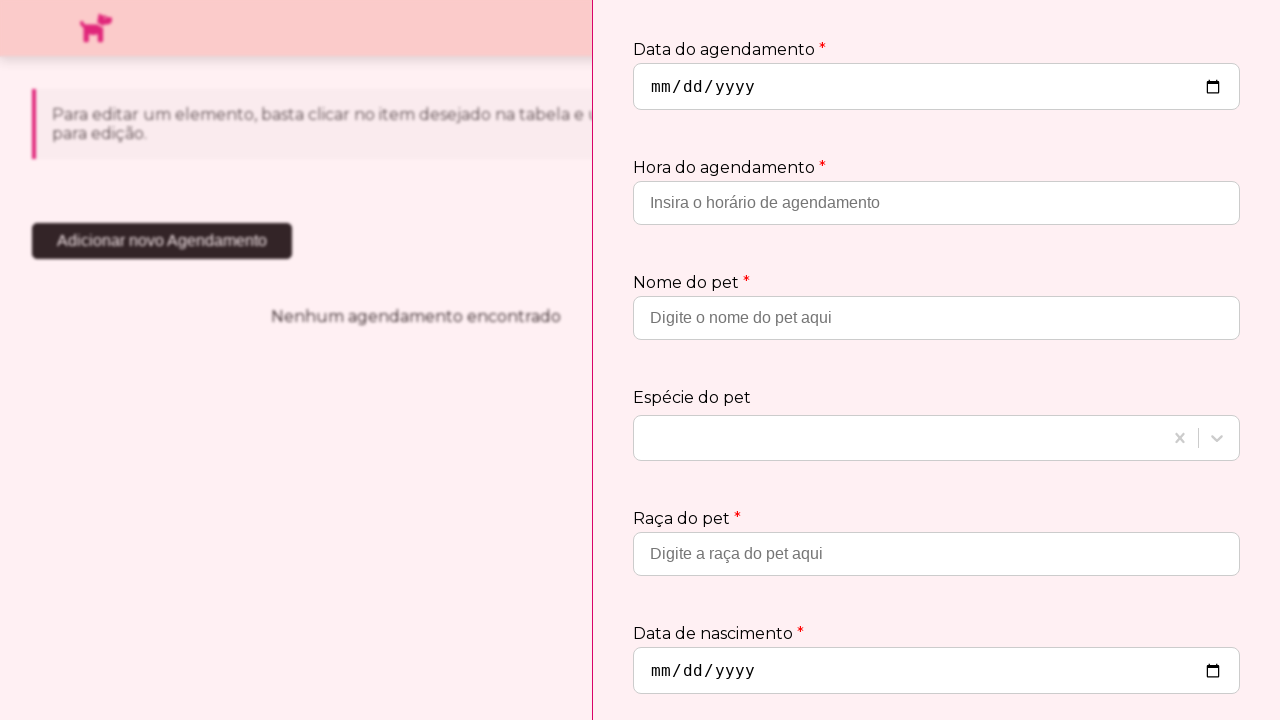